Tests product sorting functionality by selecting an option from the sort dropdown menu

Starting URL: http://demostore.supersqa.com/

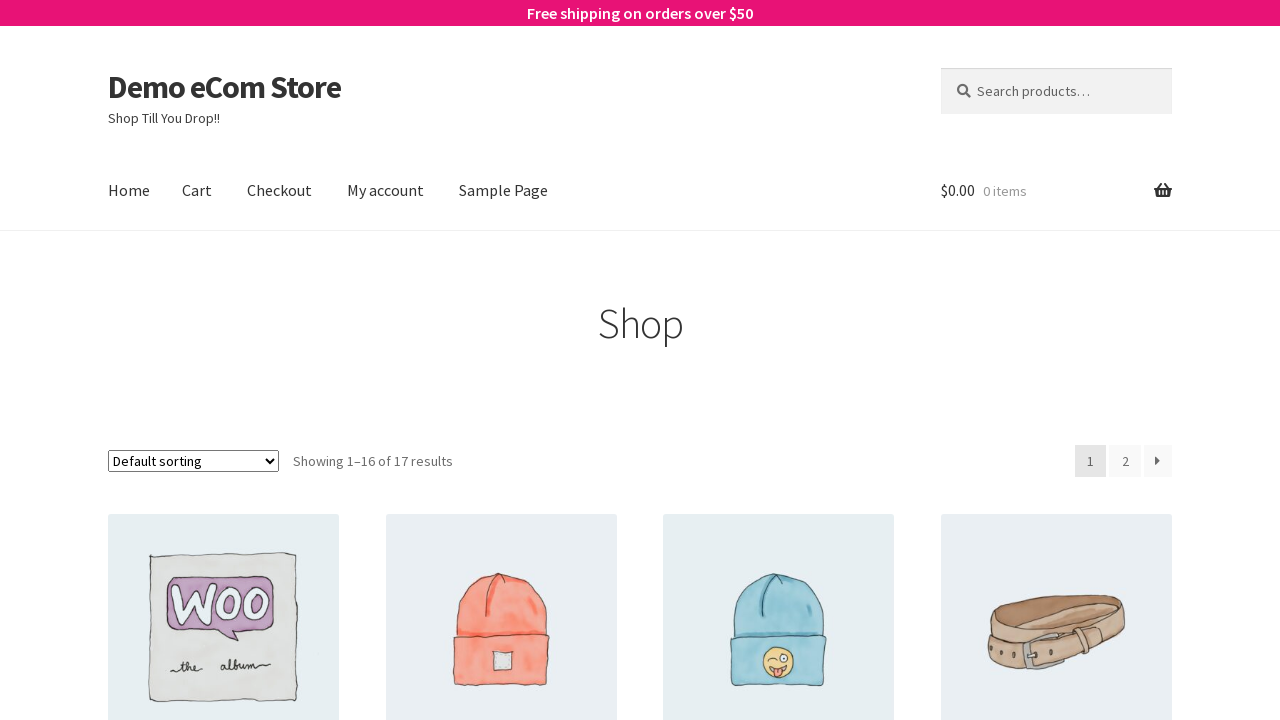

Selected 'Sort by popularity' option from the dropdown menu on xpath=//div[@class='col-full']//div[1]//form[1]//select[1]
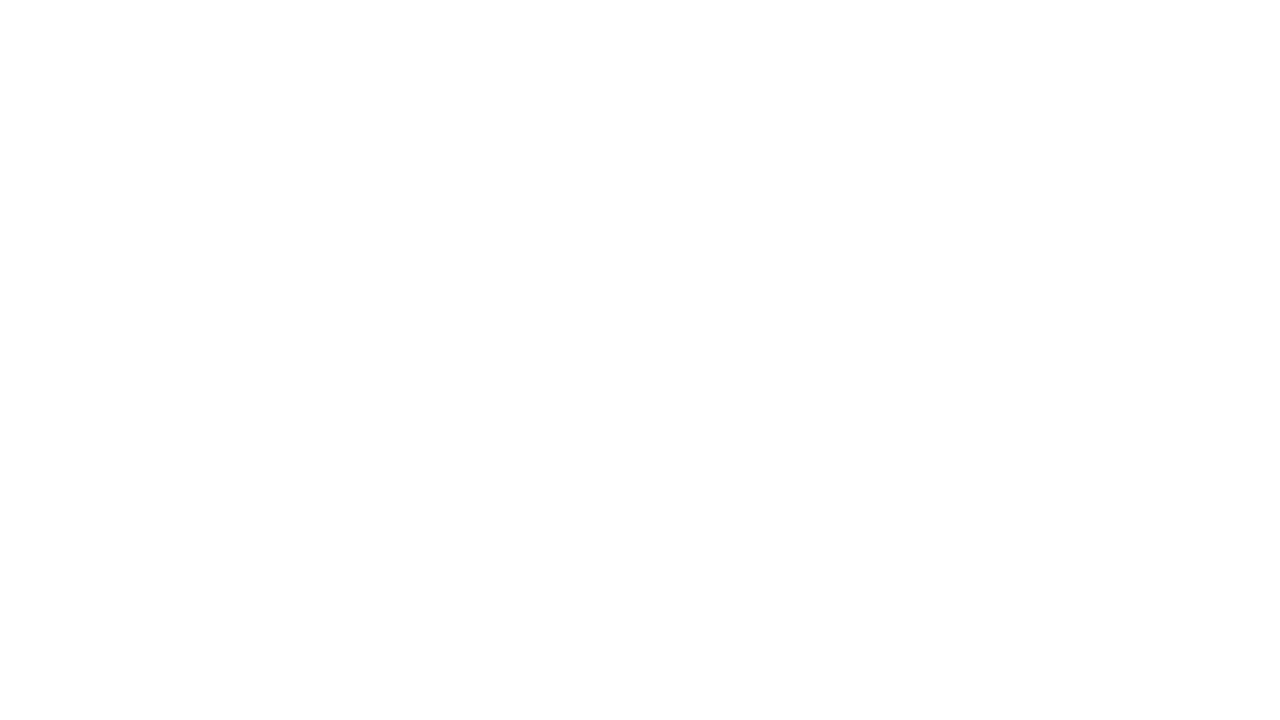

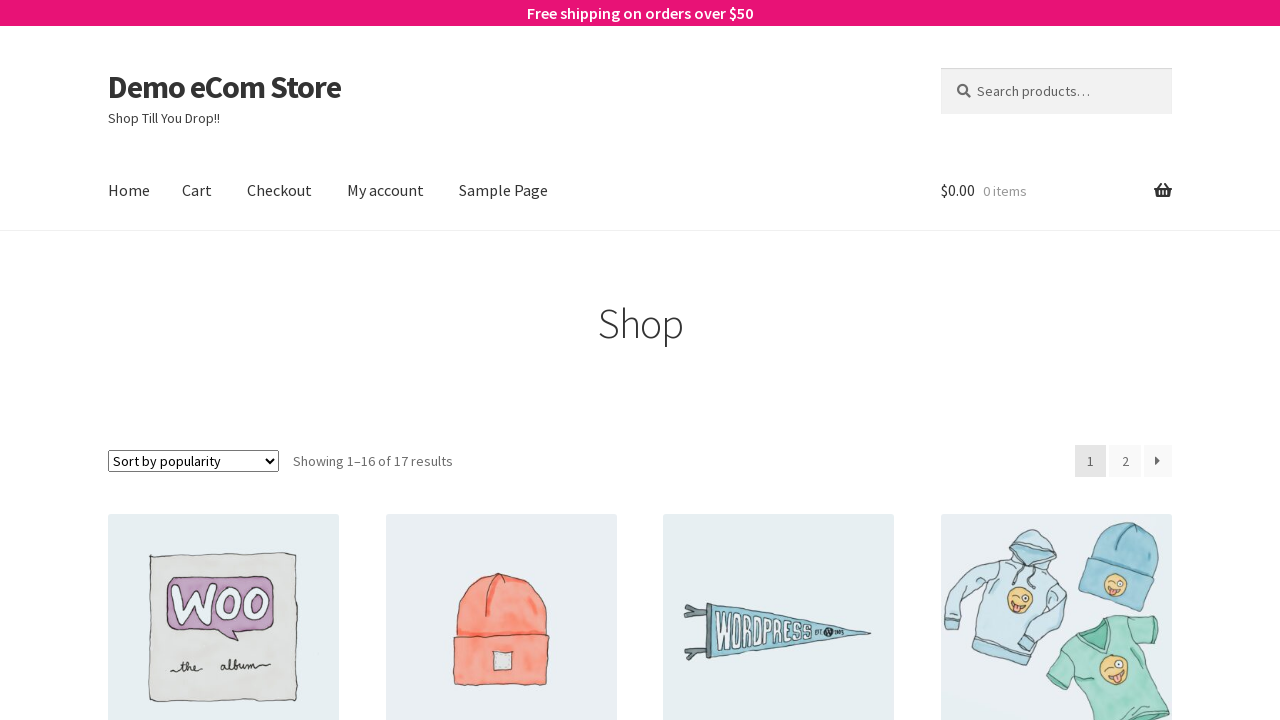